Tests the Notification Messages feature by navigating to the notification messages page and clicking the "Click here" link to trigger a notification message display.

Starting URL: http://the-internet.herokuapp.com

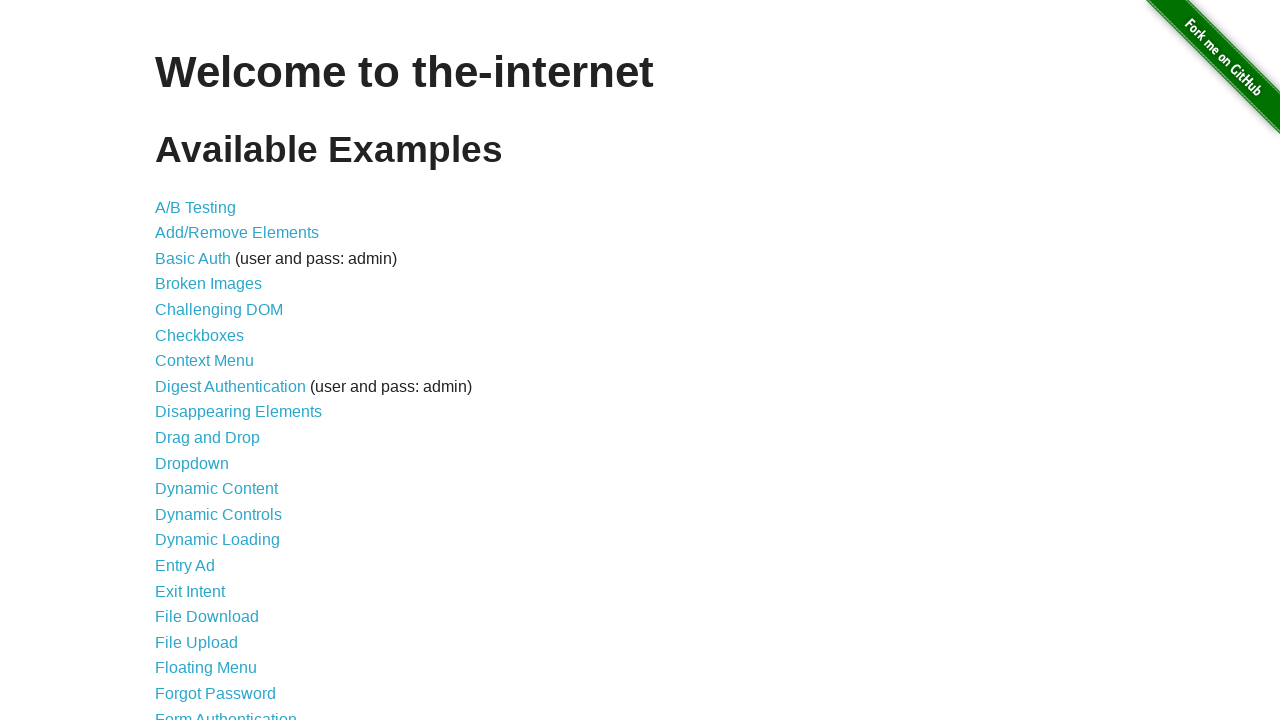

Clicked the 'Notification Messages' link at (234, 420) on text=Notification Messages
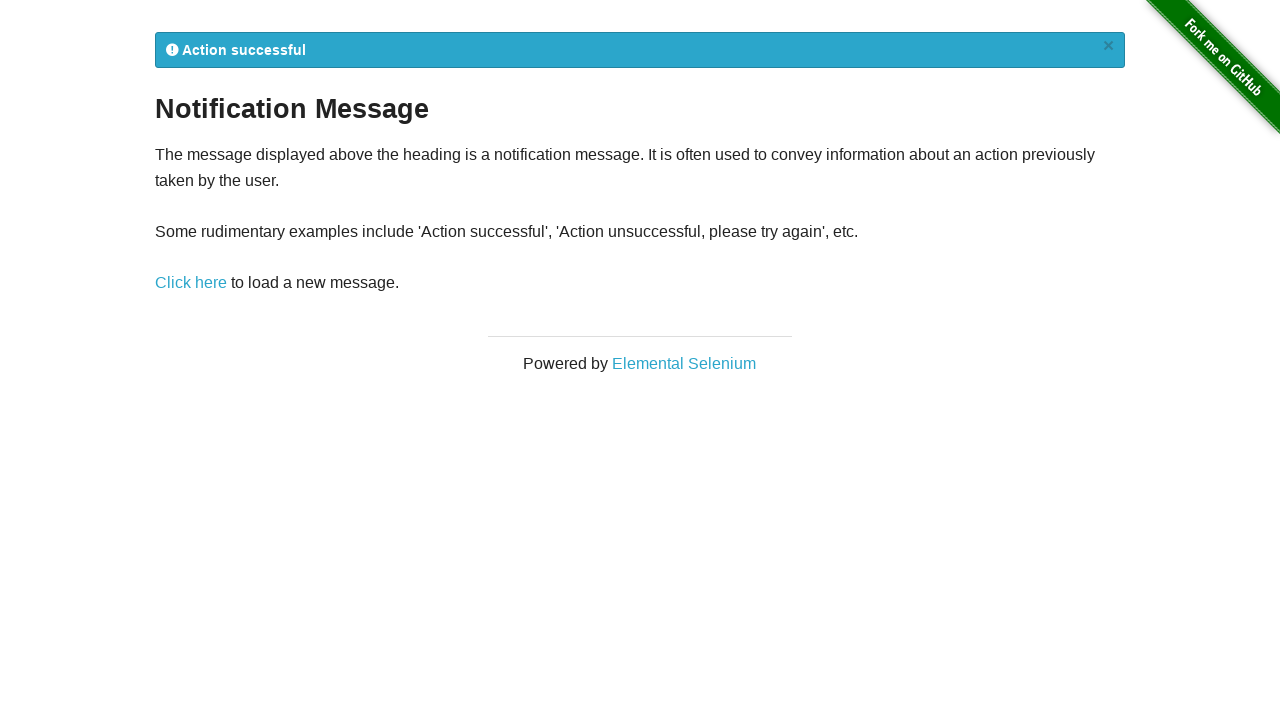

Notification Messages page loaded with 'Click here' link
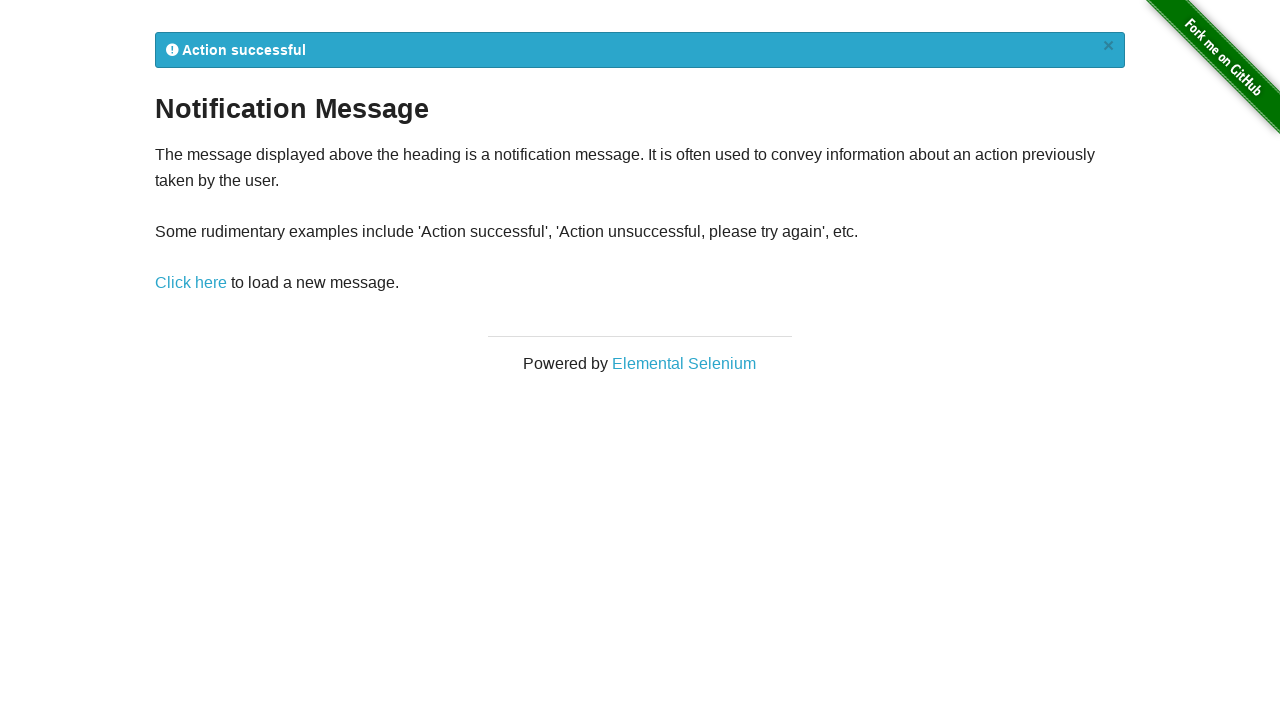

Clicked the 'Click here' link to trigger notification message at (191, 283) on text=Click here
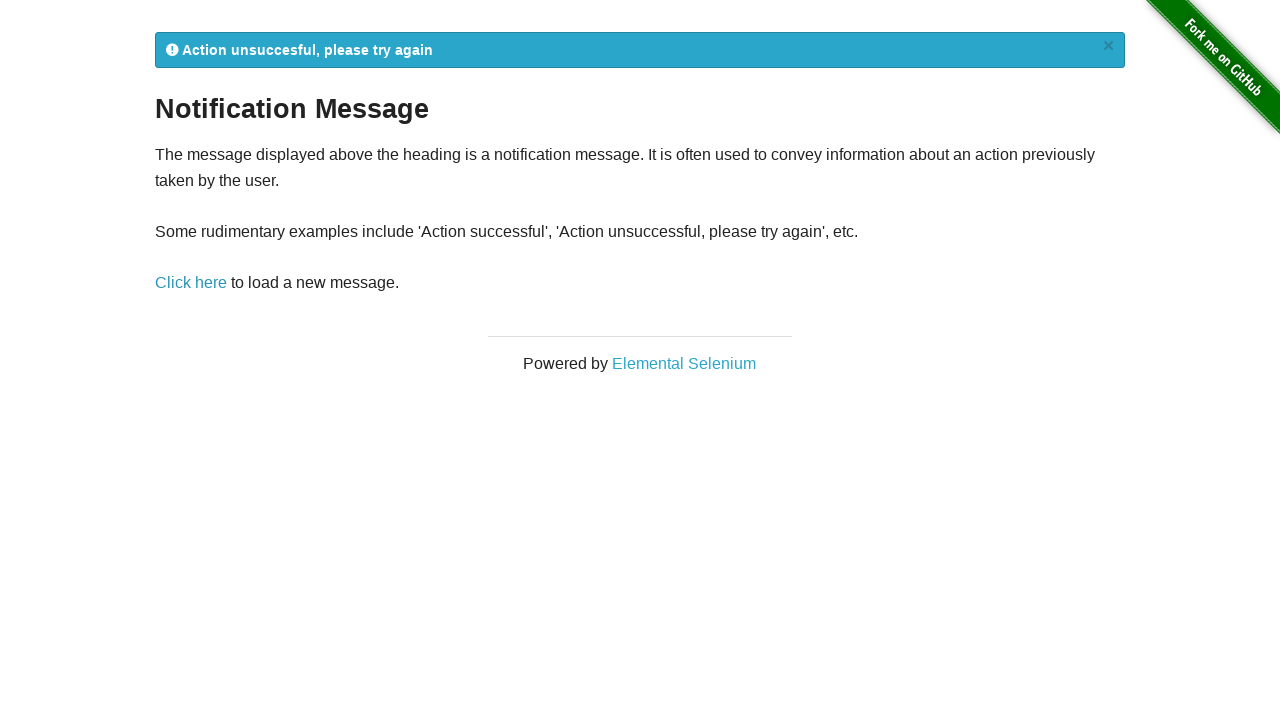

Notification message appeared in flash element
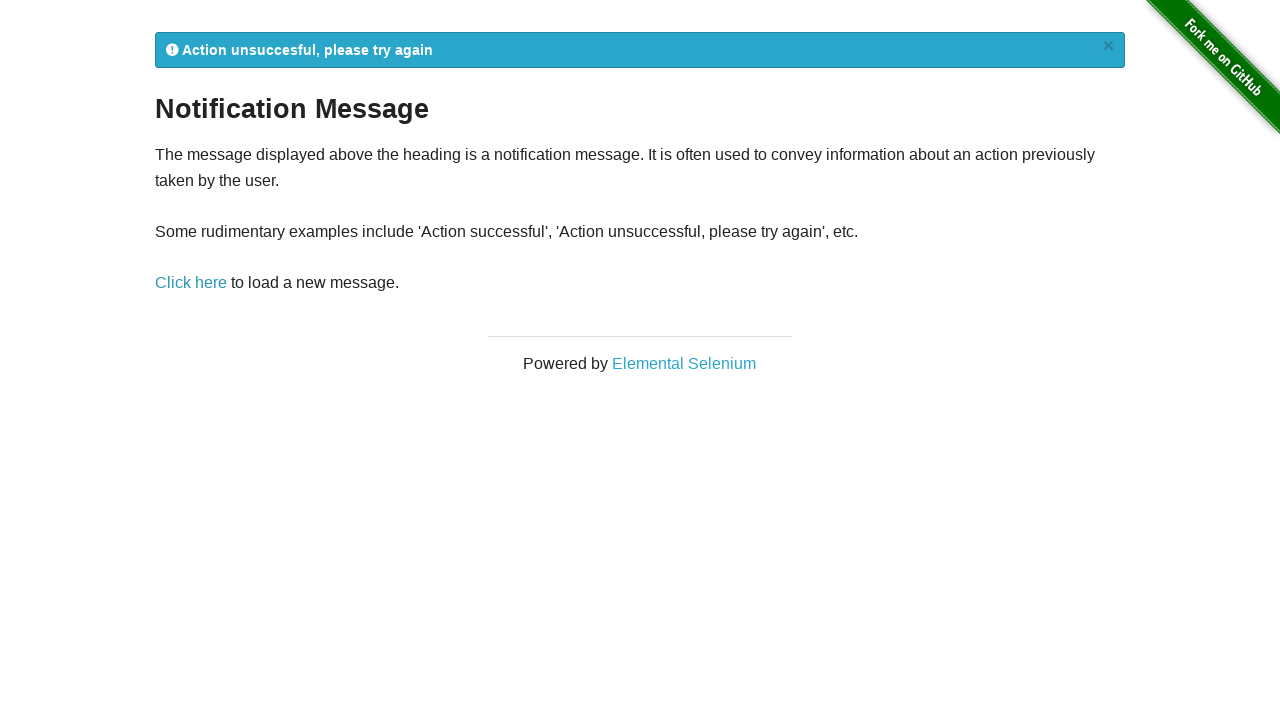

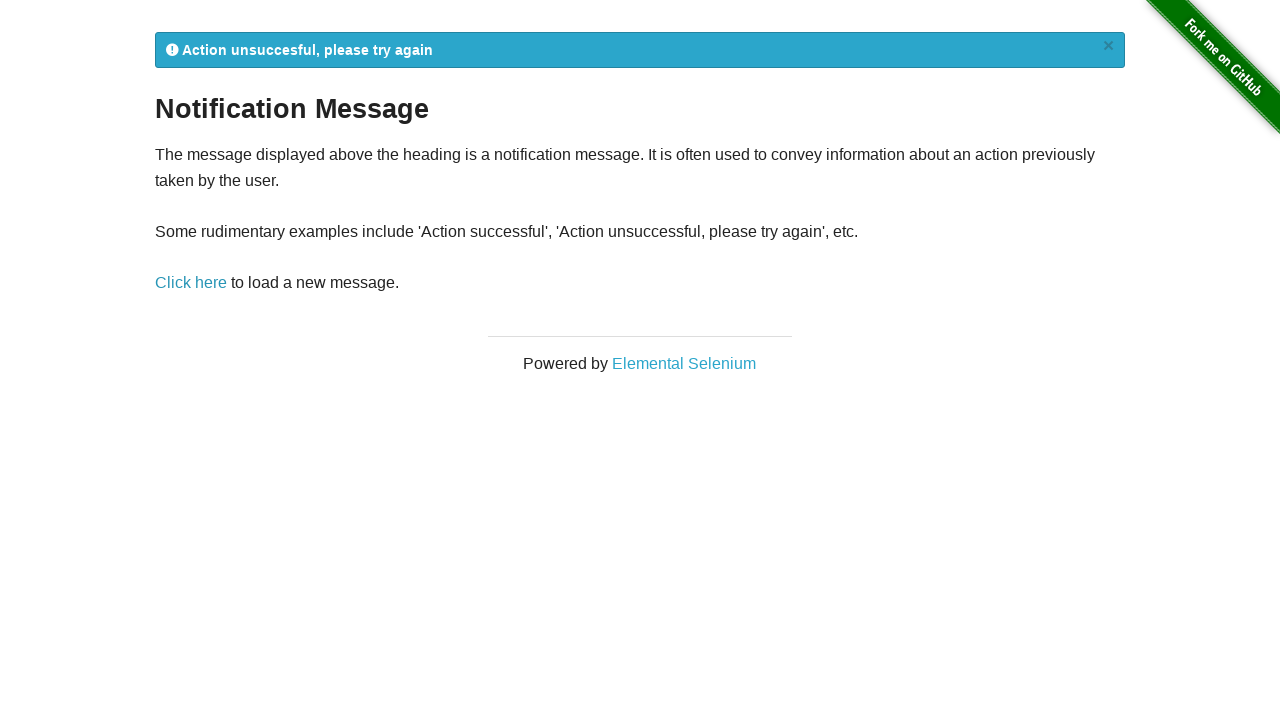